Tests filtering to display only completed todo items.

Starting URL: https://demo.playwright.dev/todomvc

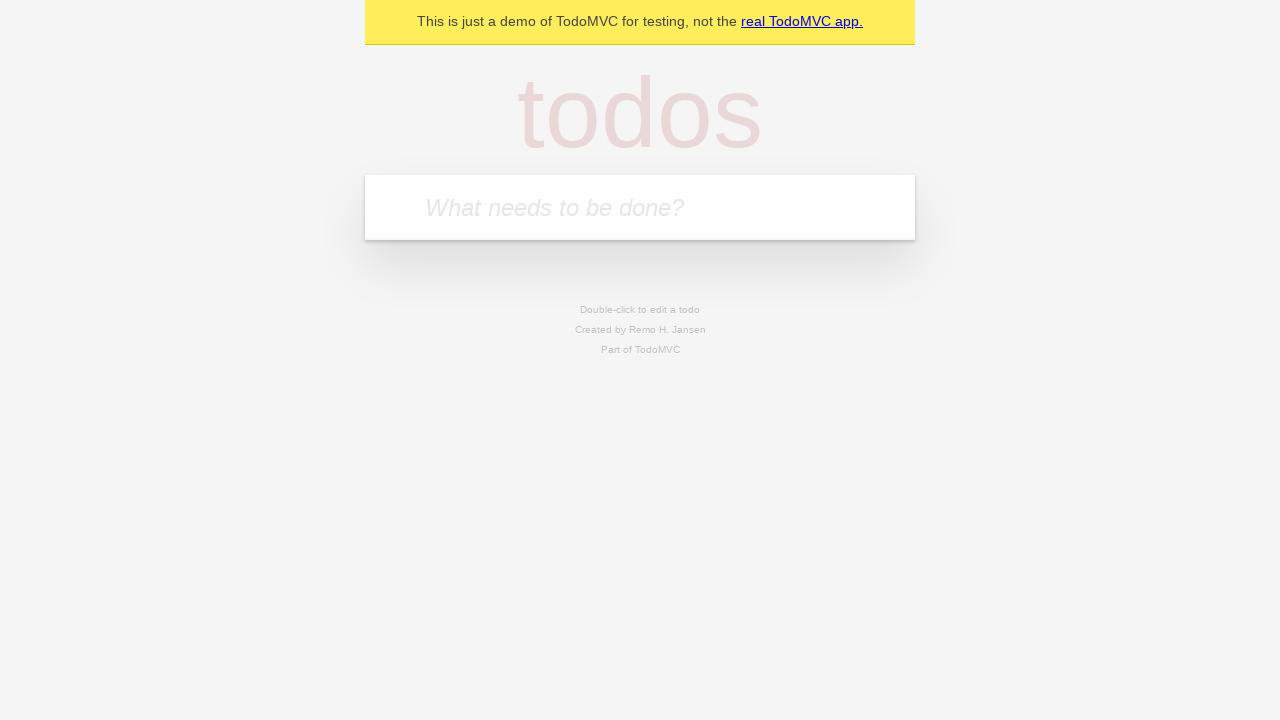

Filled new todo field with 'buy some cheese' on internal:attr=[placeholder="What needs to be done?"i]
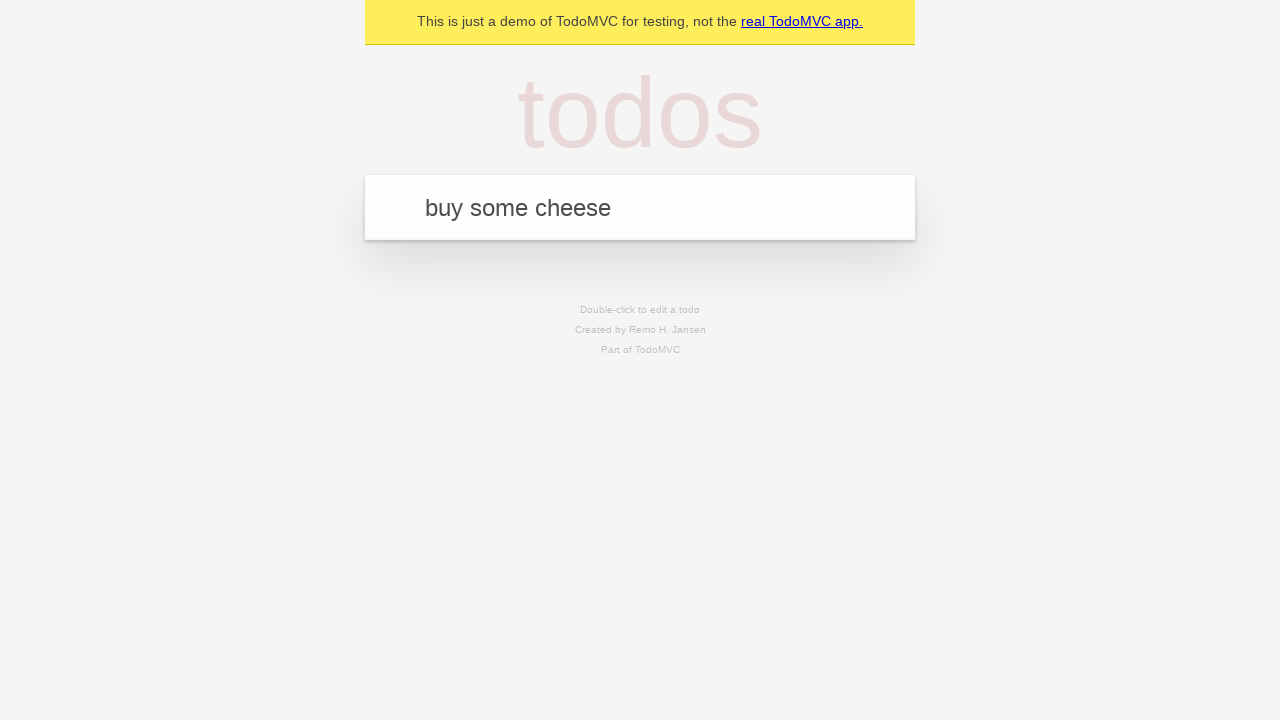

Pressed Enter to create todo 'buy some cheese' on internal:attr=[placeholder="What needs to be done?"i]
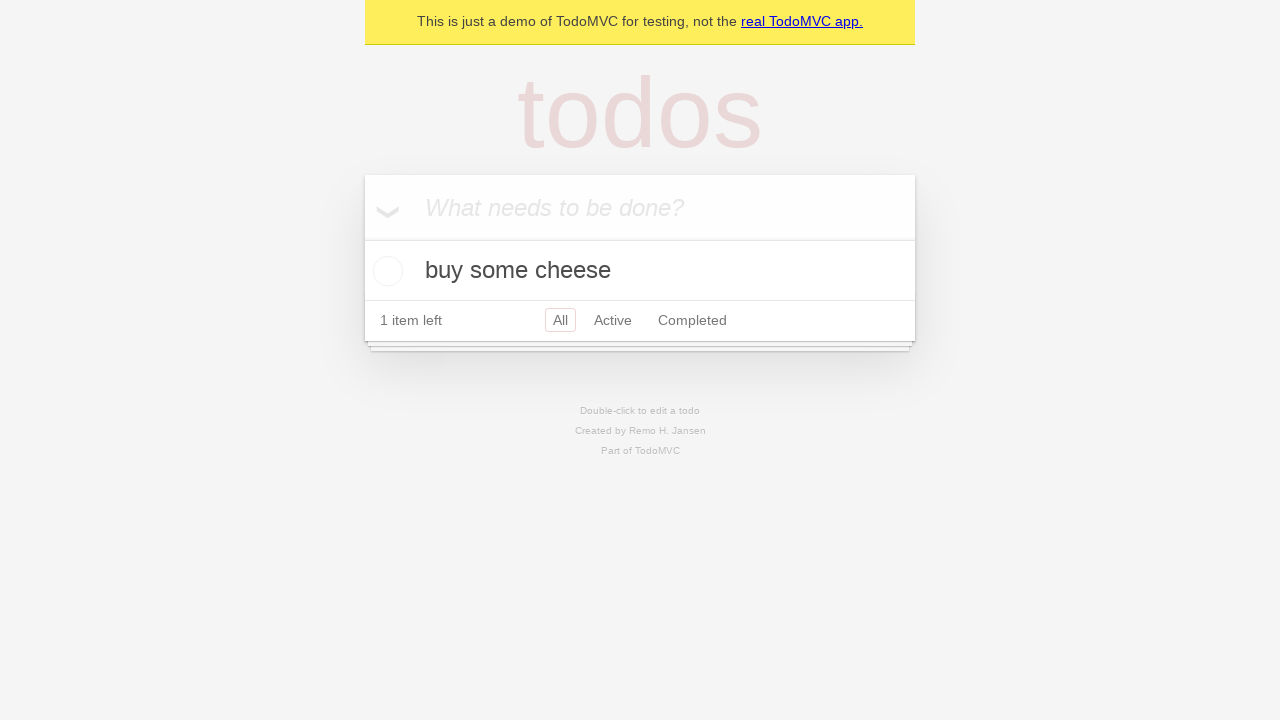

Filled new todo field with 'feed the cat' on internal:attr=[placeholder="What needs to be done?"i]
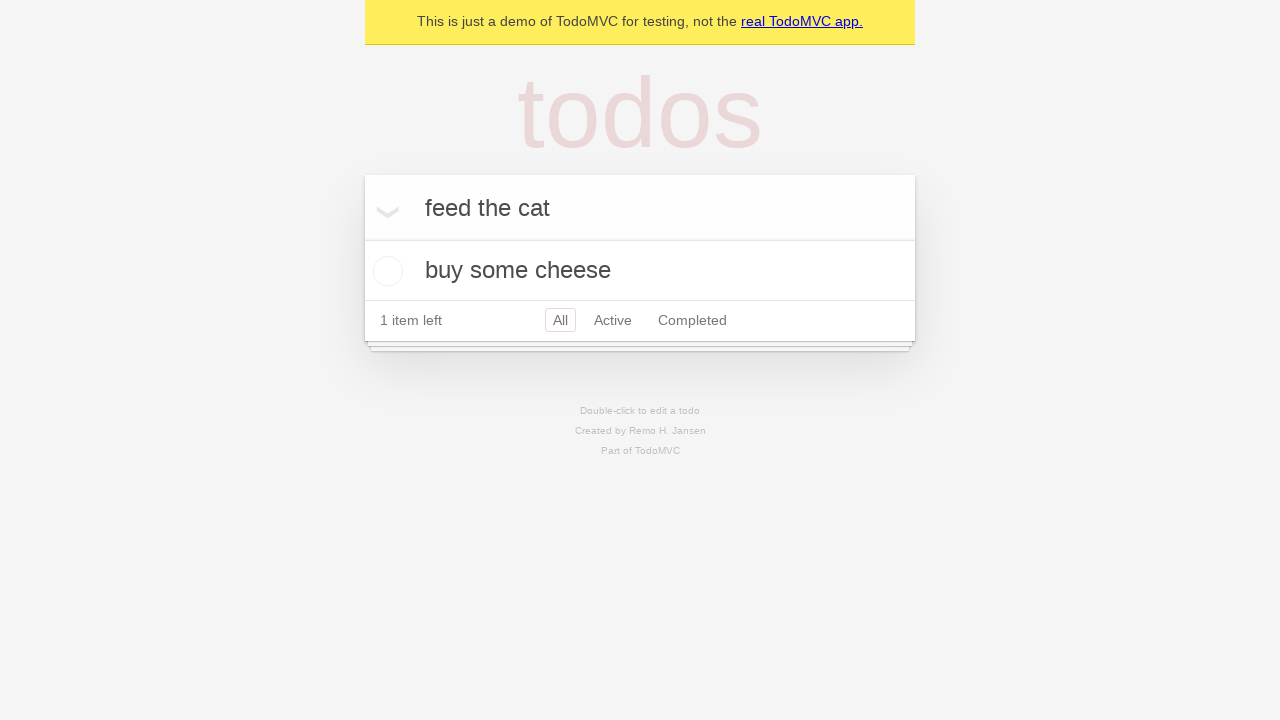

Pressed Enter to create todo 'feed the cat' on internal:attr=[placeholder="What needs to be done?"i]
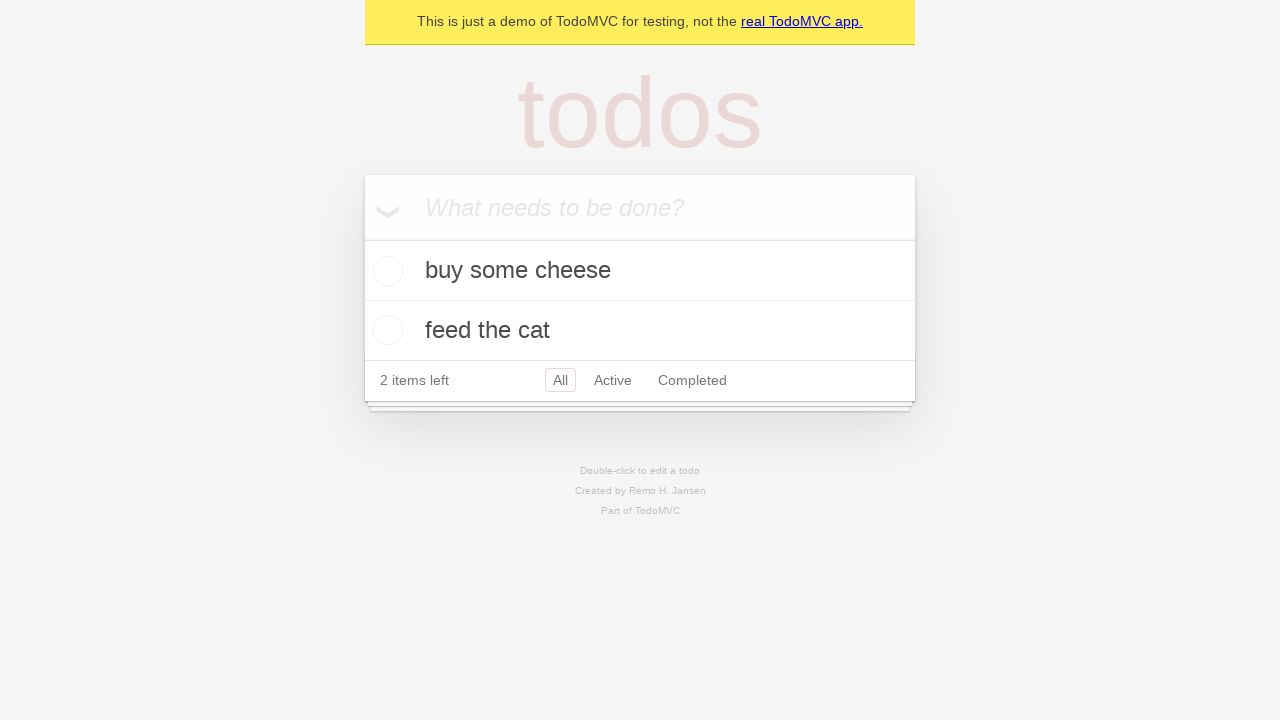

Filled new todo field with 'book a doctors appointment' on internal:attr=[placeholder="What needs to be done?"i]
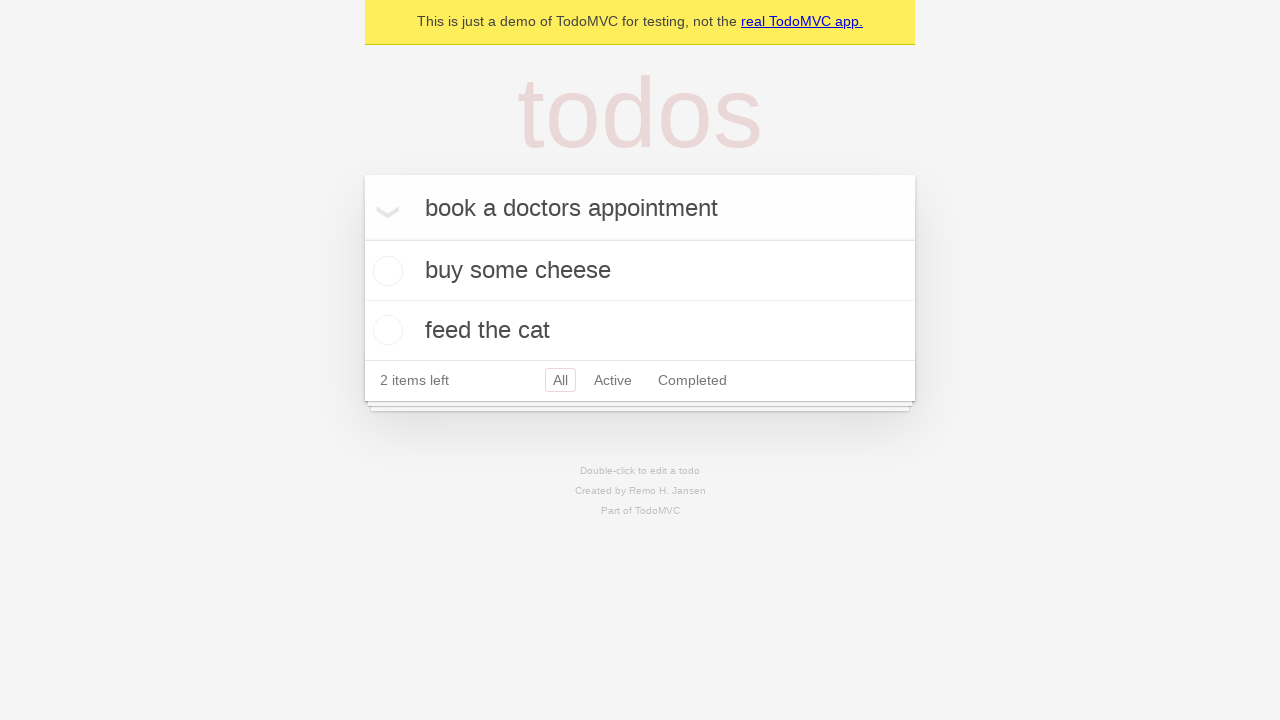

Pressed Enter to create todo 'book a doctors appointment' on internal:attr=[placeholder="What needs to be done?"i]
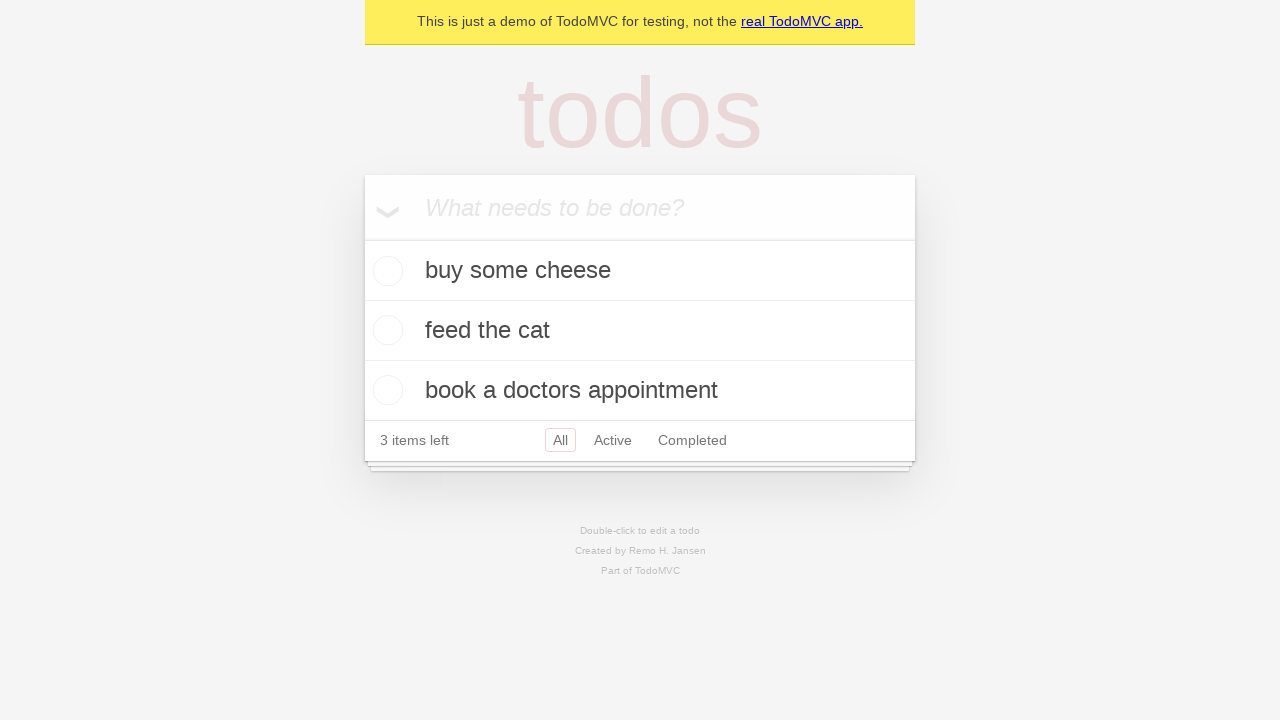

Marked second todo item as completed at (385, 330) on internal:testid=[data-testid="todo-item"s] >> nth=1 >> internal:role=checkbox
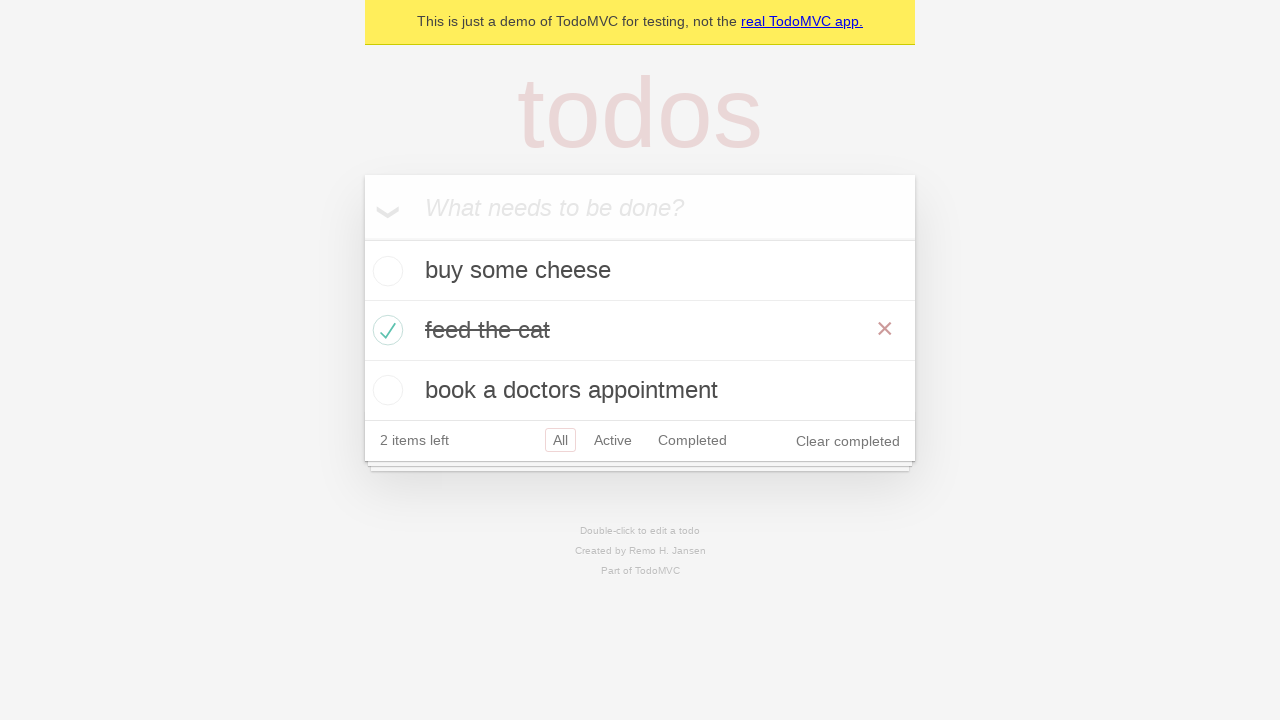

Clicked 'Completed' filter to show only completed items at (692, 440) on internal:role=link[name="Completed"i]
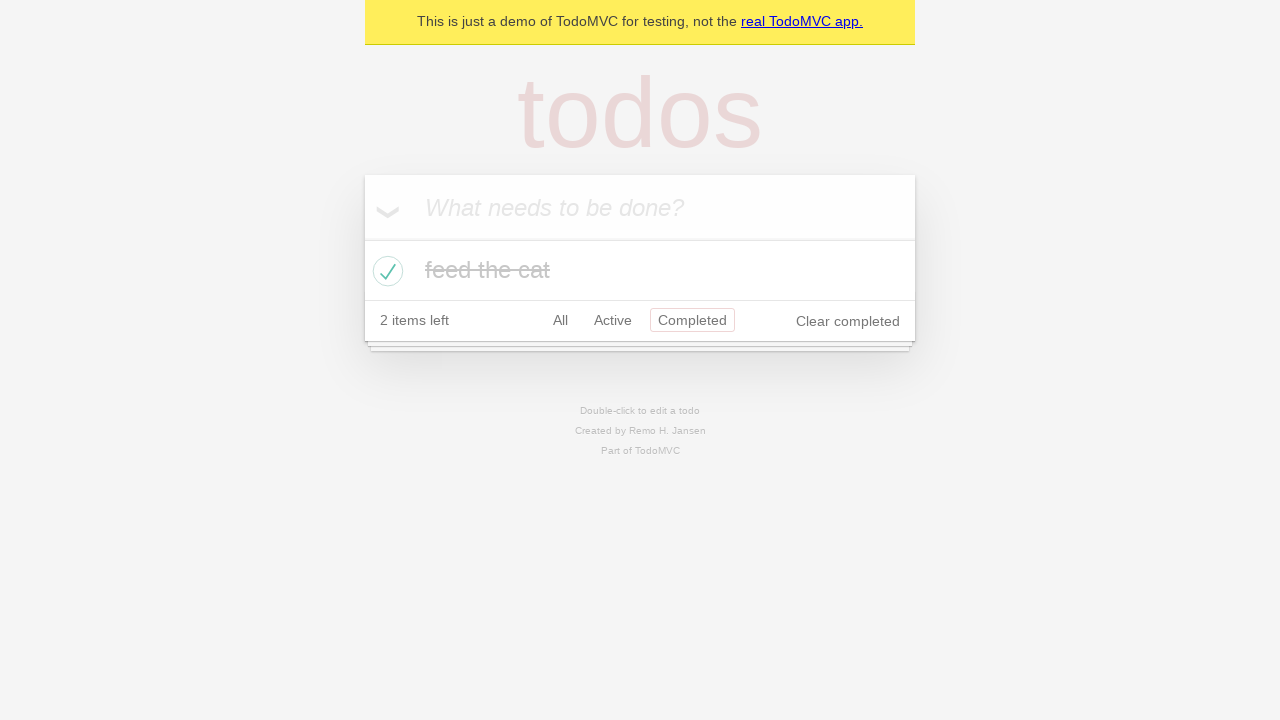

Verified that completed todo items are displayed
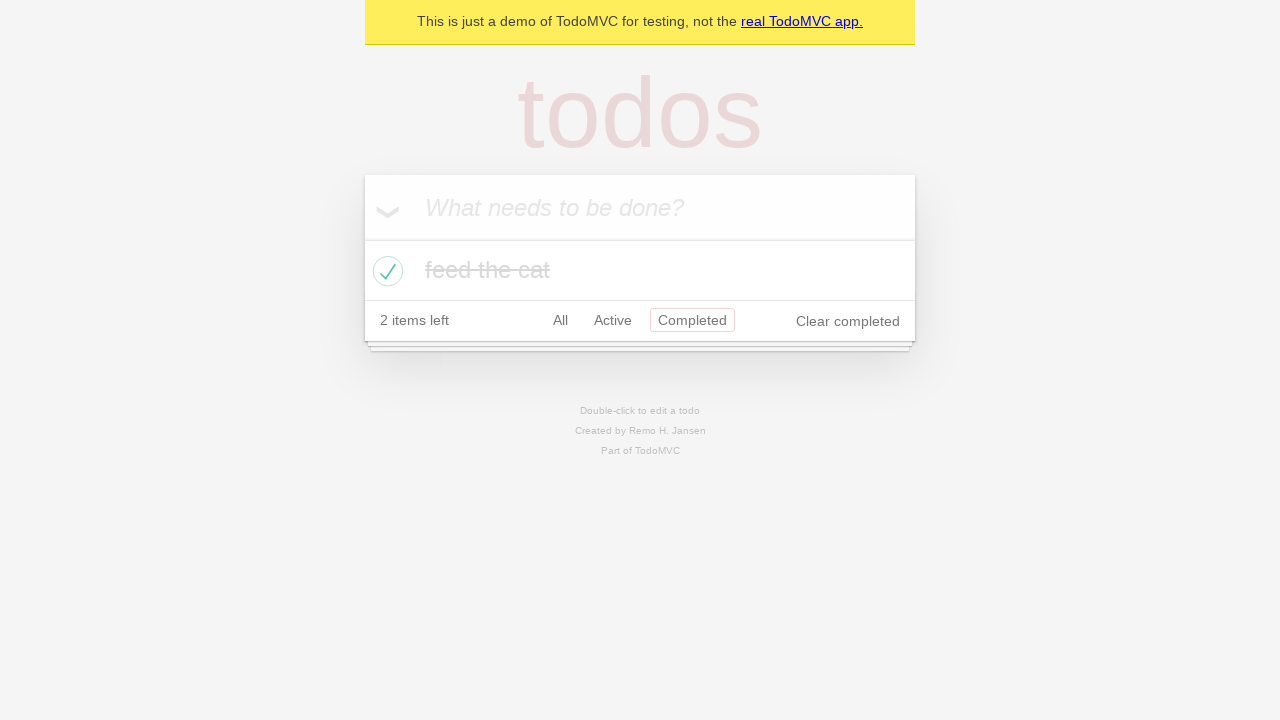

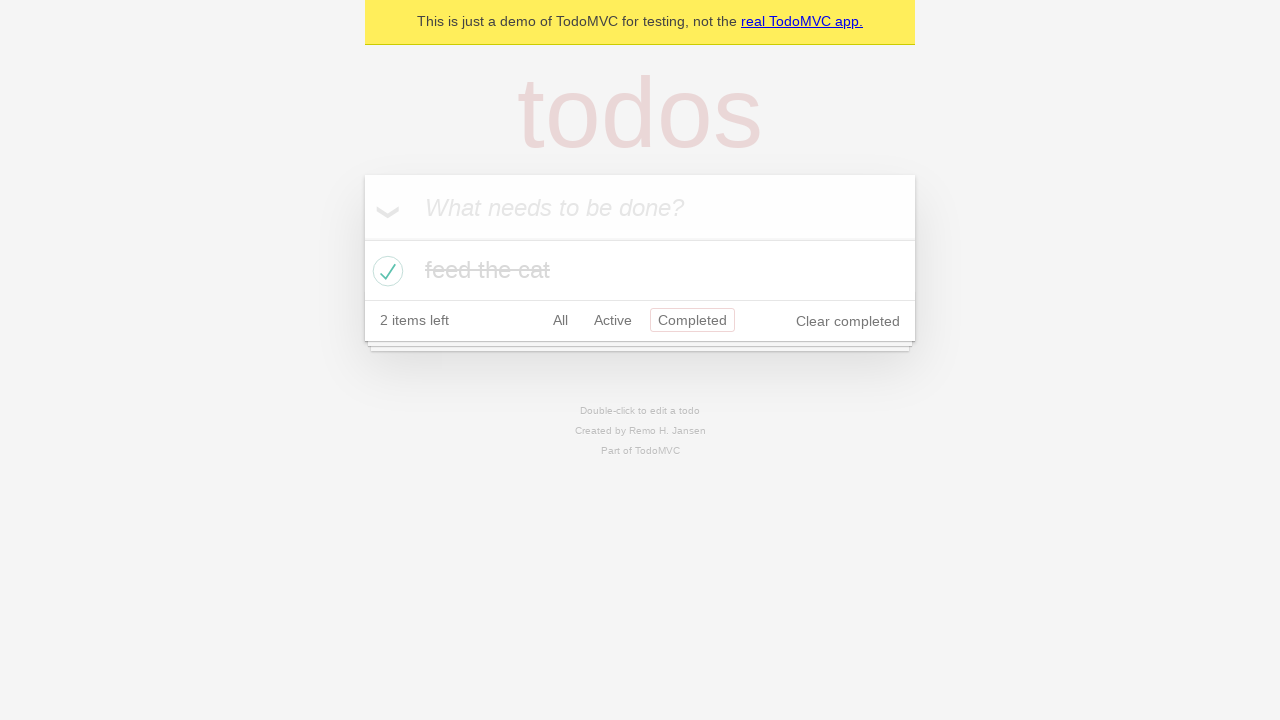